Tests volunteer registration flow by filling out a registration form with first name, last name, email, password, selecting a category, and submitting the form to verify successful registration.

Starting URL: https://skarb.foxminded.ua/registration/volunteers

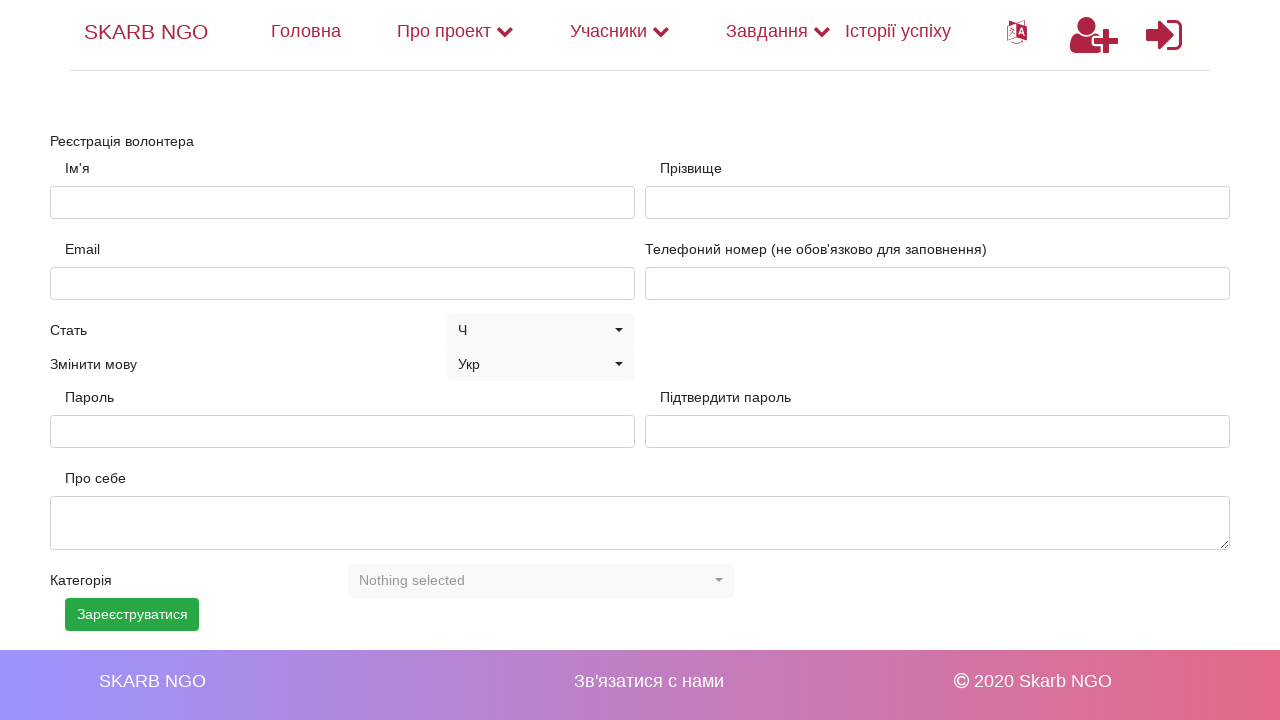

Filled first name field with 'Michael' on #firstName
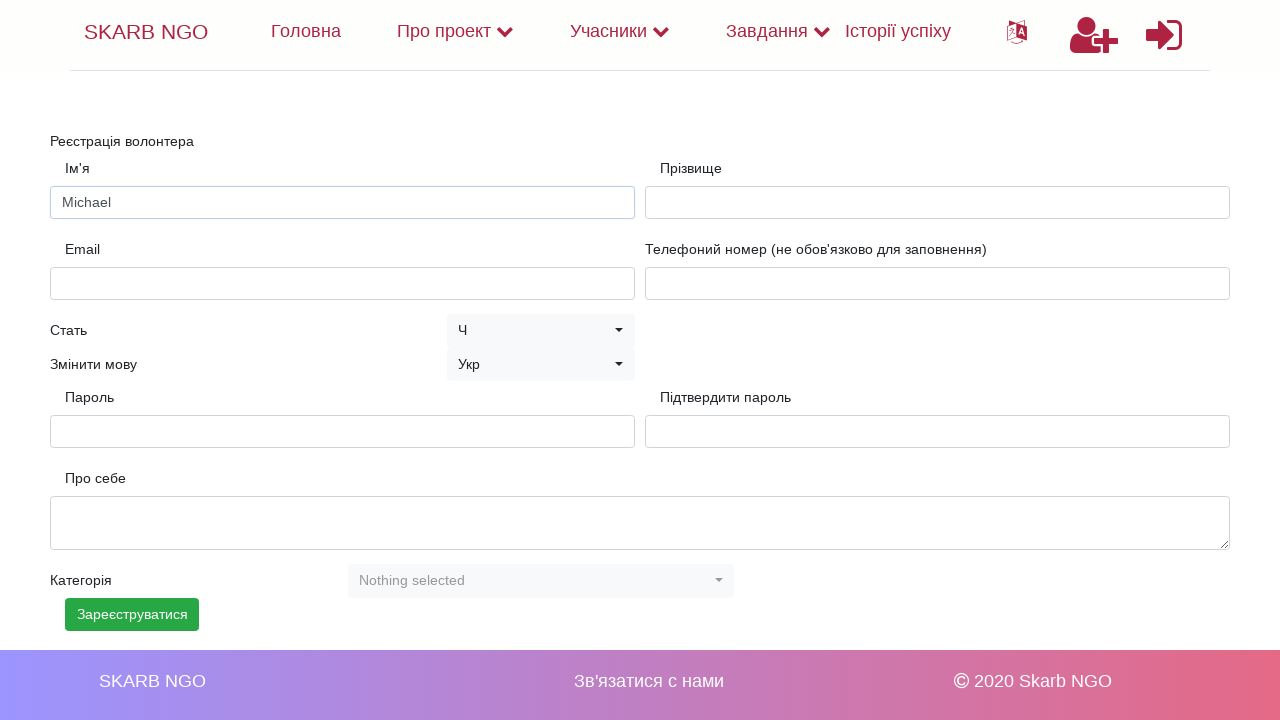

Filled last name field with 'Thompson' on #lastName
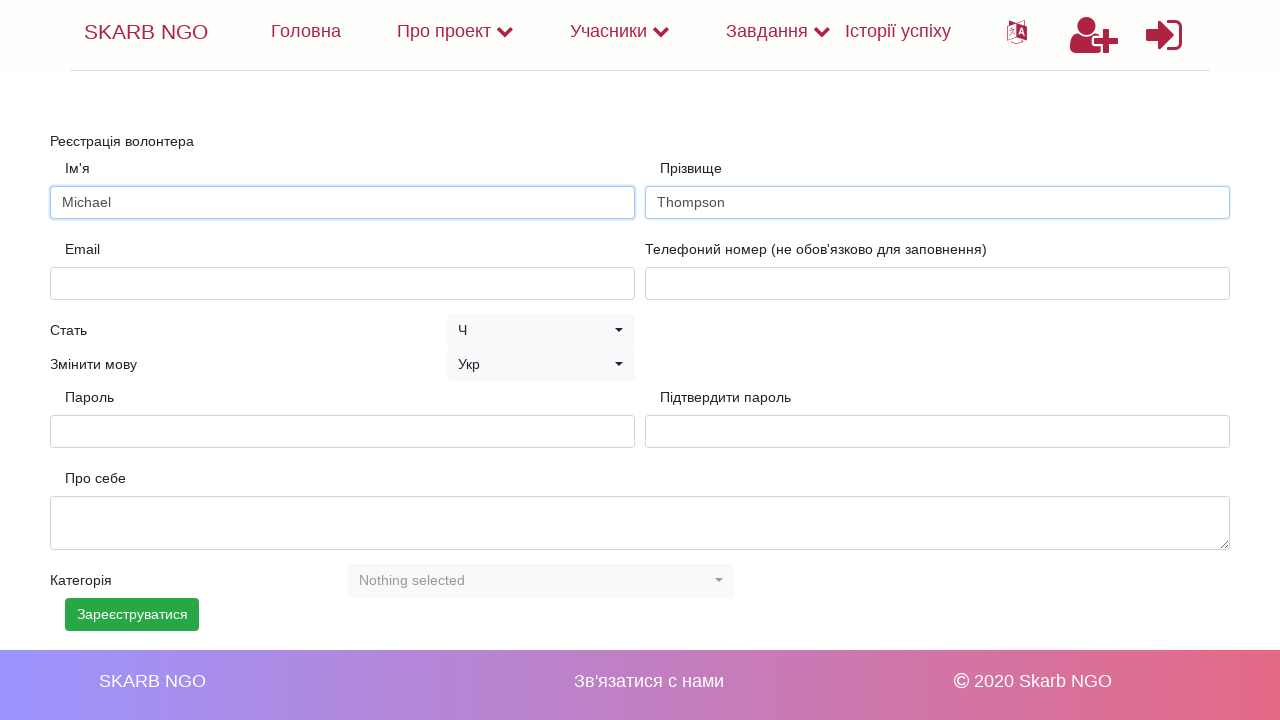

Filled email field with 'michael.thompson847@example.com' on #email
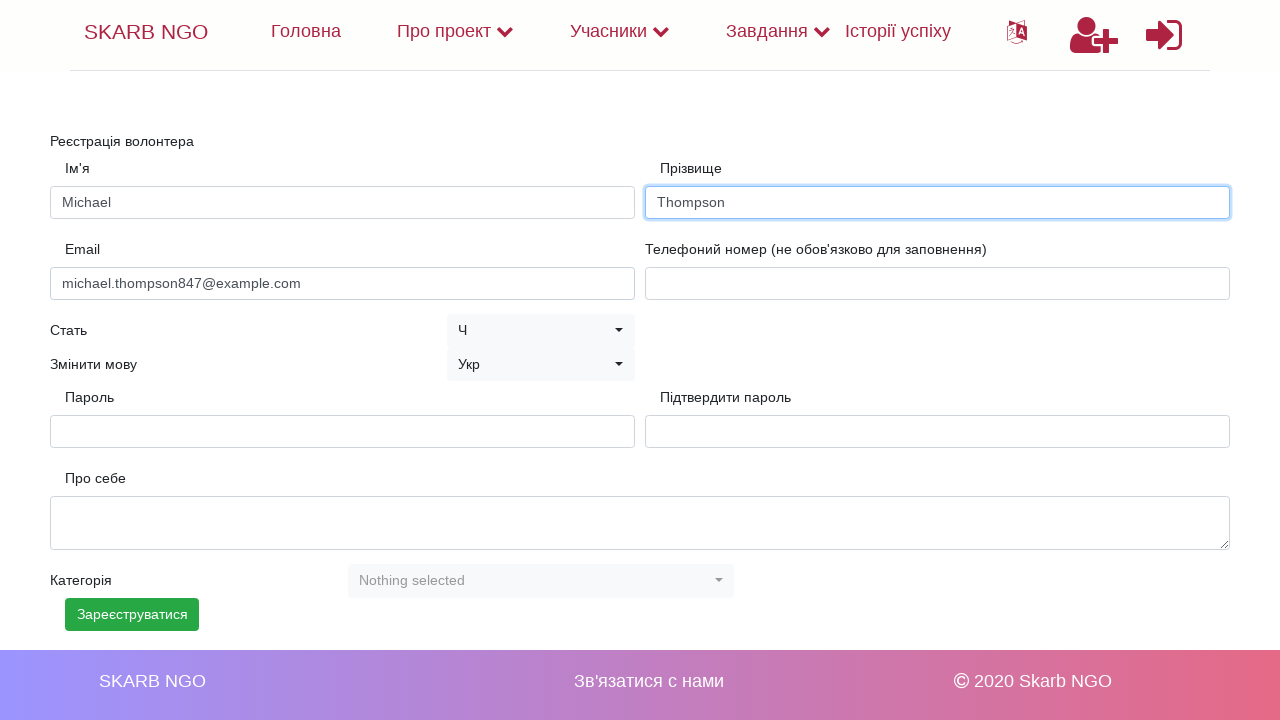

Filled password field with 'SecurePass2024!' on #password
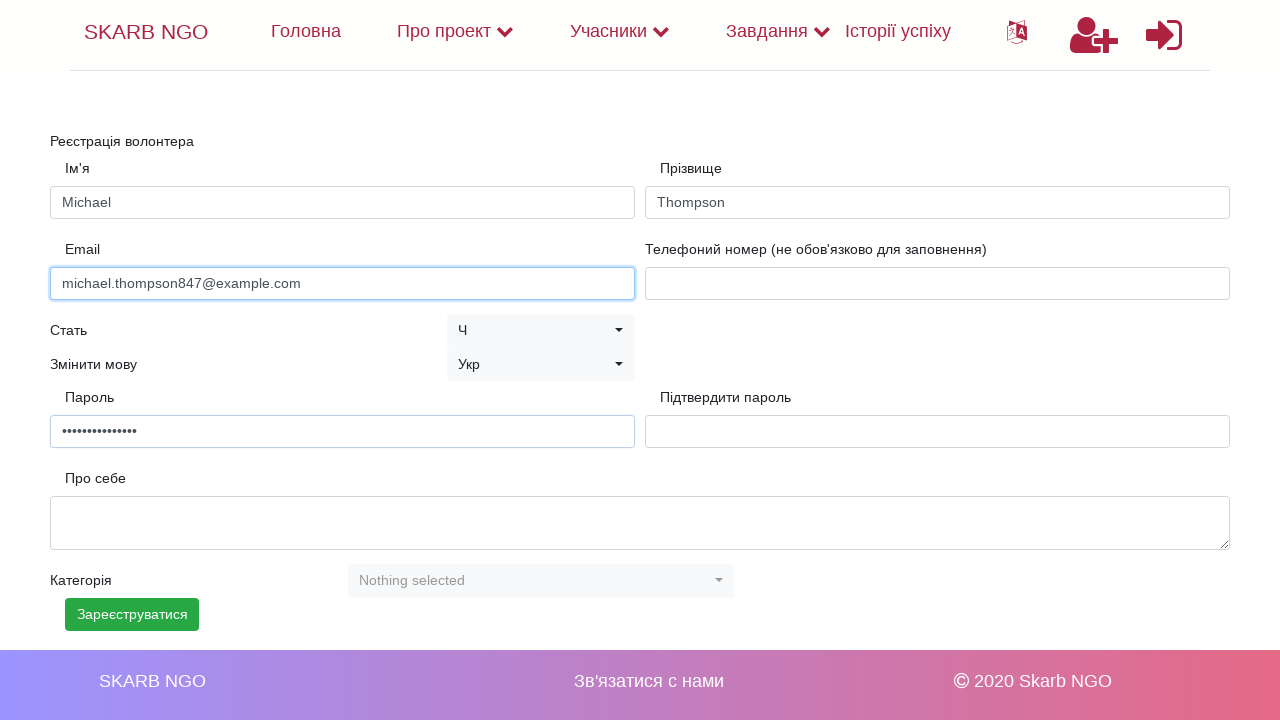

Filled confirm password field with 'SecurePass2024!' on #confirmPassword
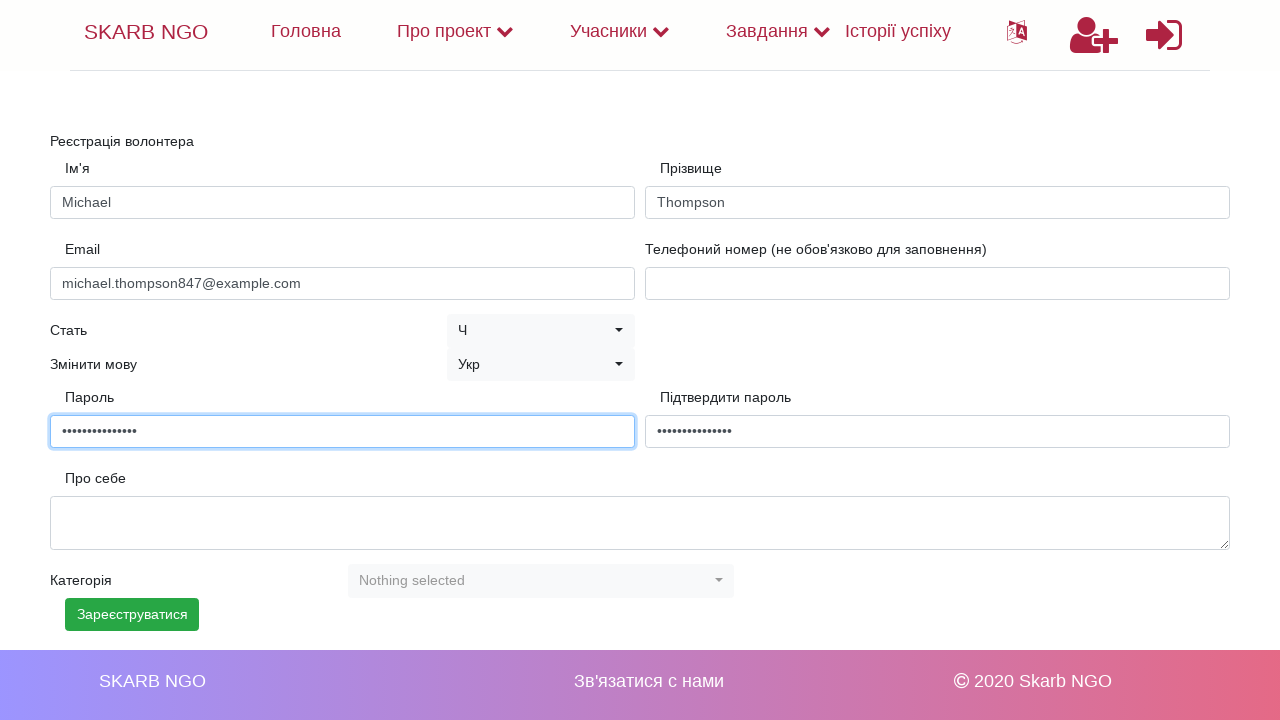

Selected category at index 4 on #categories
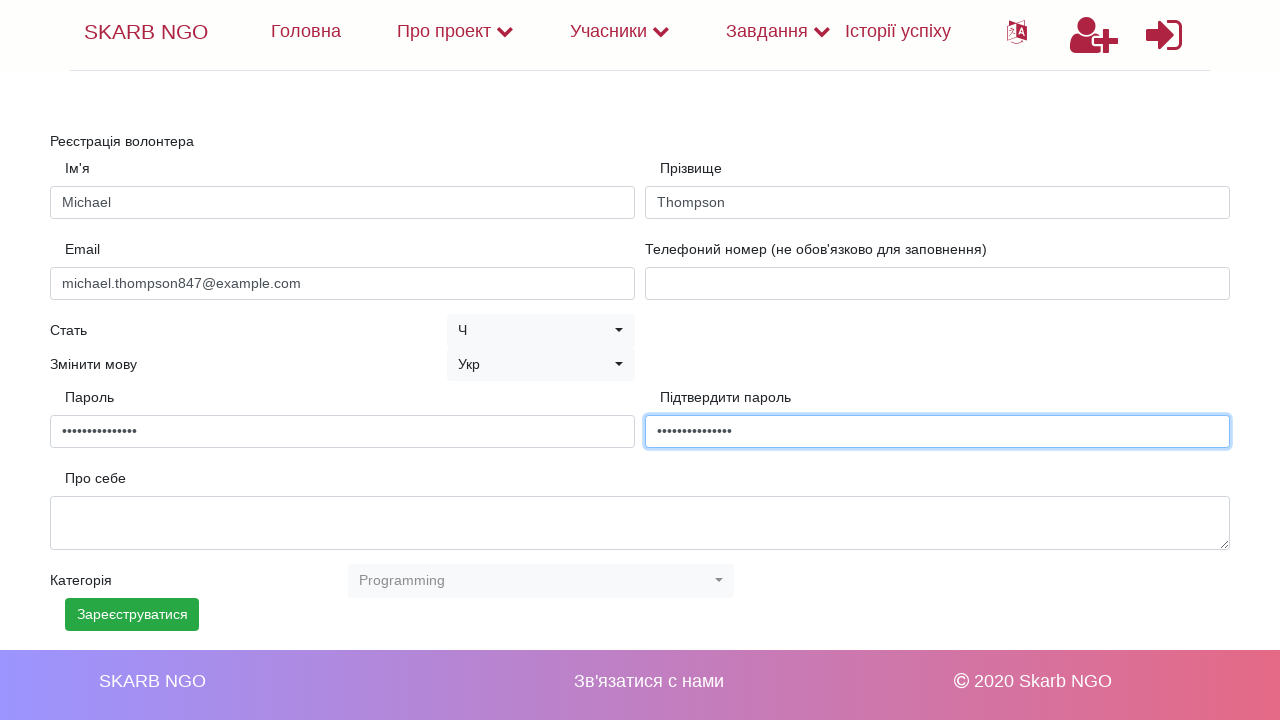

Selected 'Programming' from categories dropdown on #categories
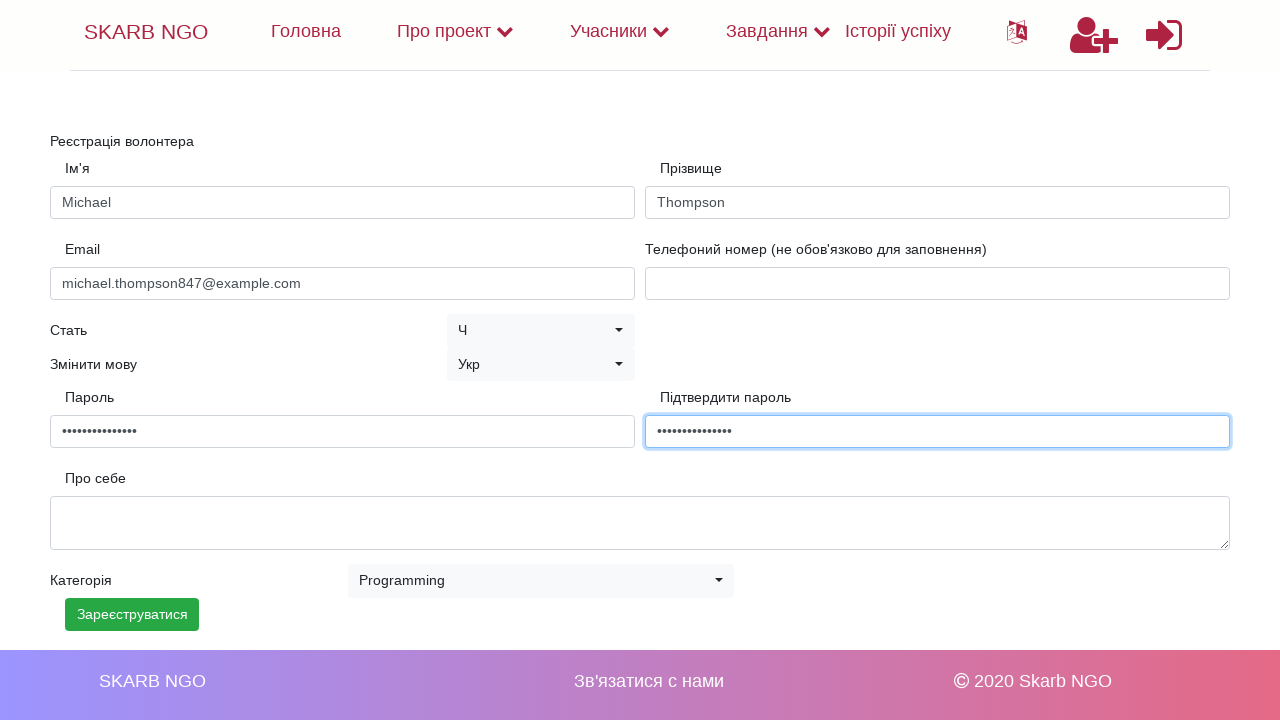

Clicked Sign Up button to submit registration form at (132, 614) on [name='submit']
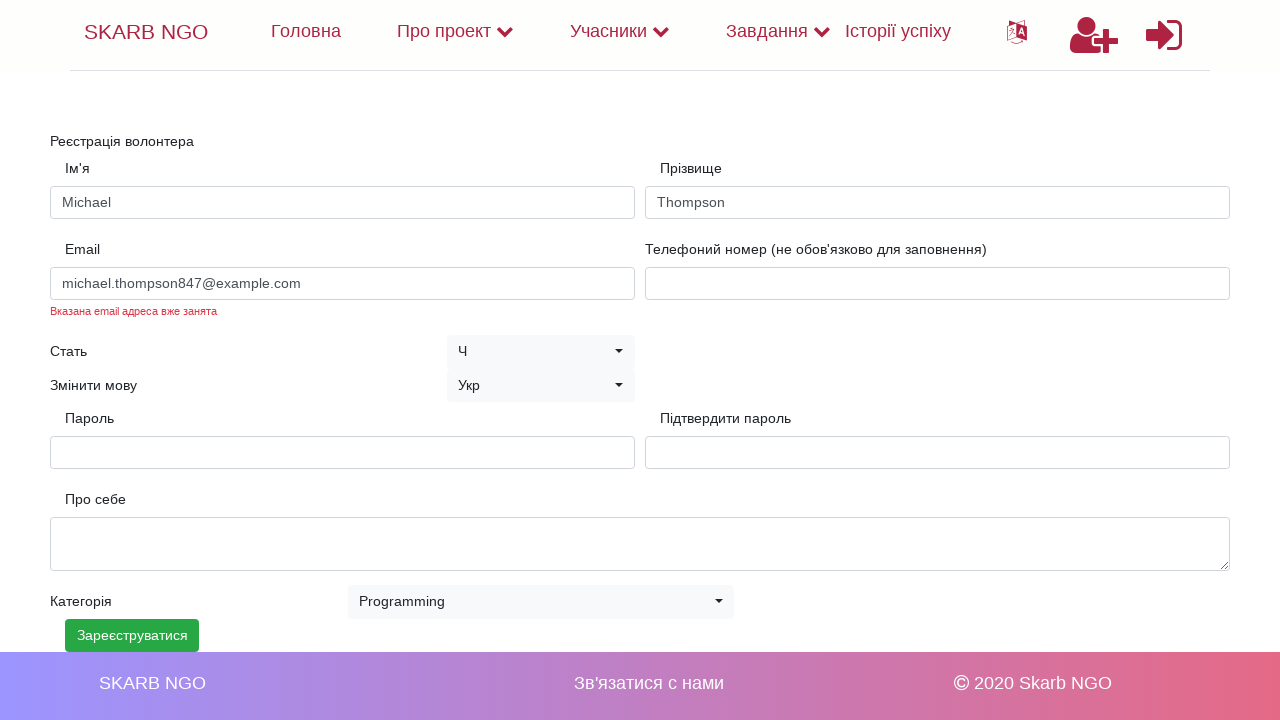

Waited for content element to load
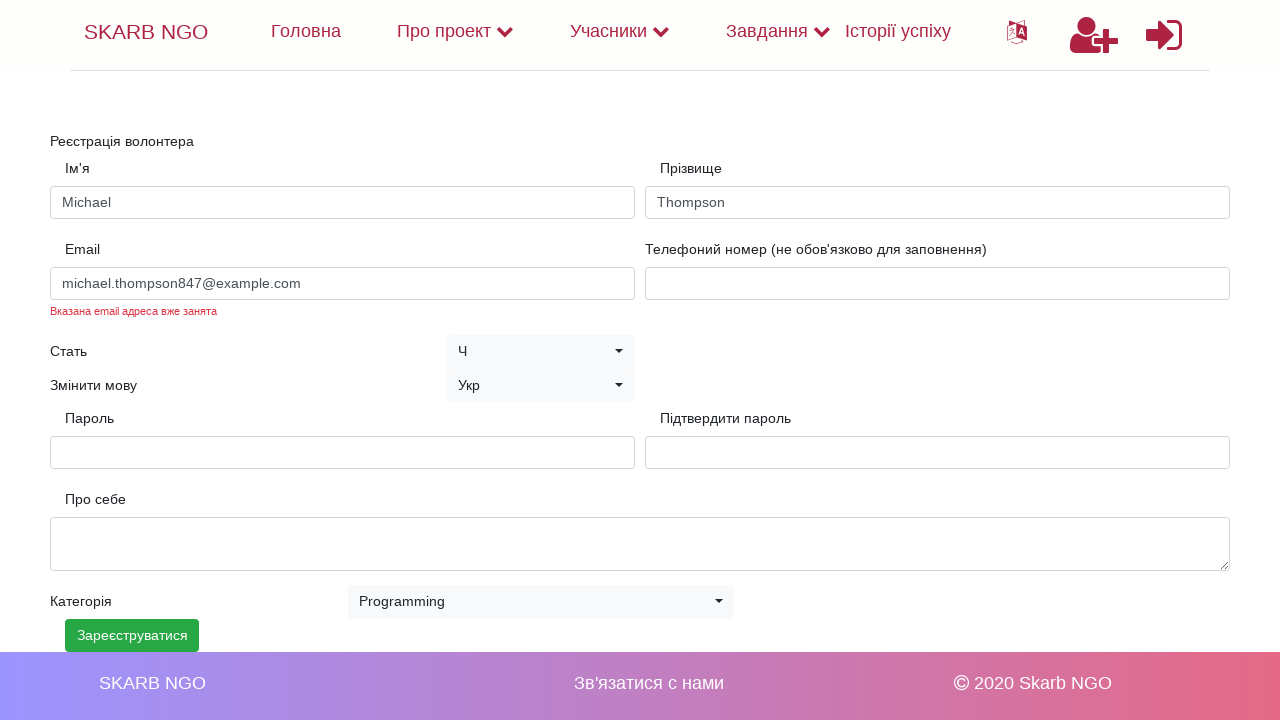

Located content element
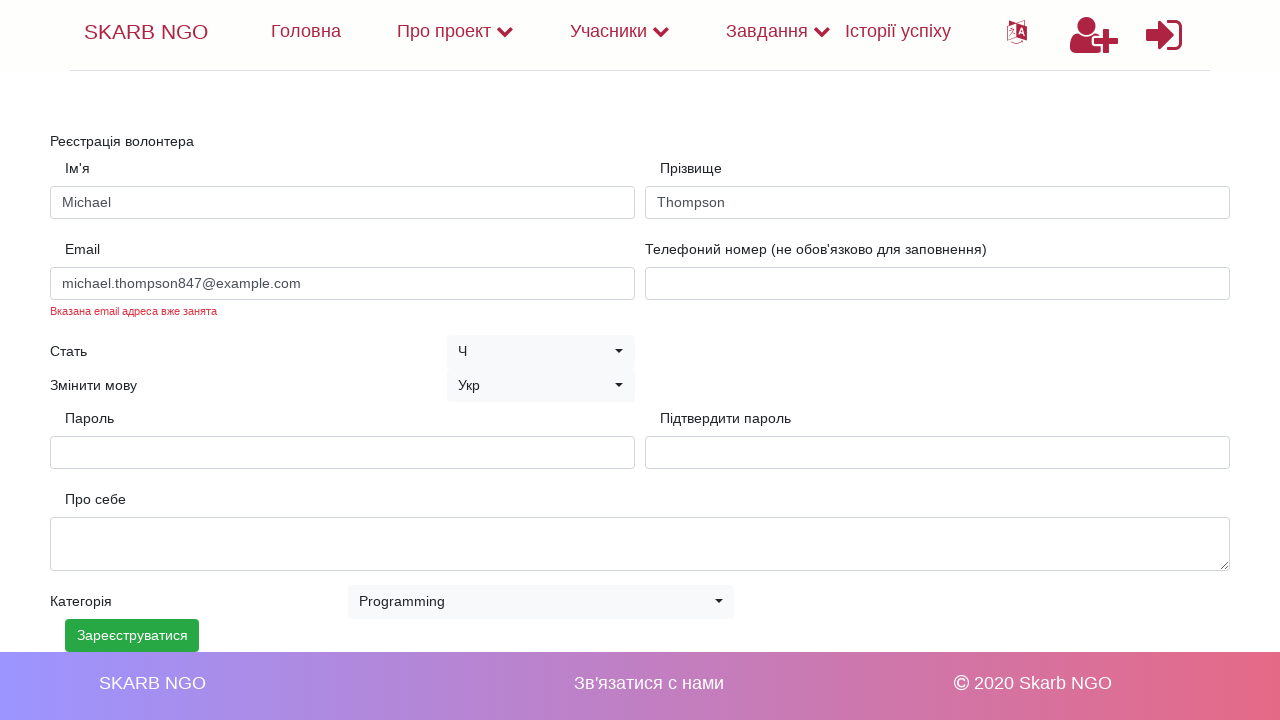

Confirmed content element is visible - registration successful
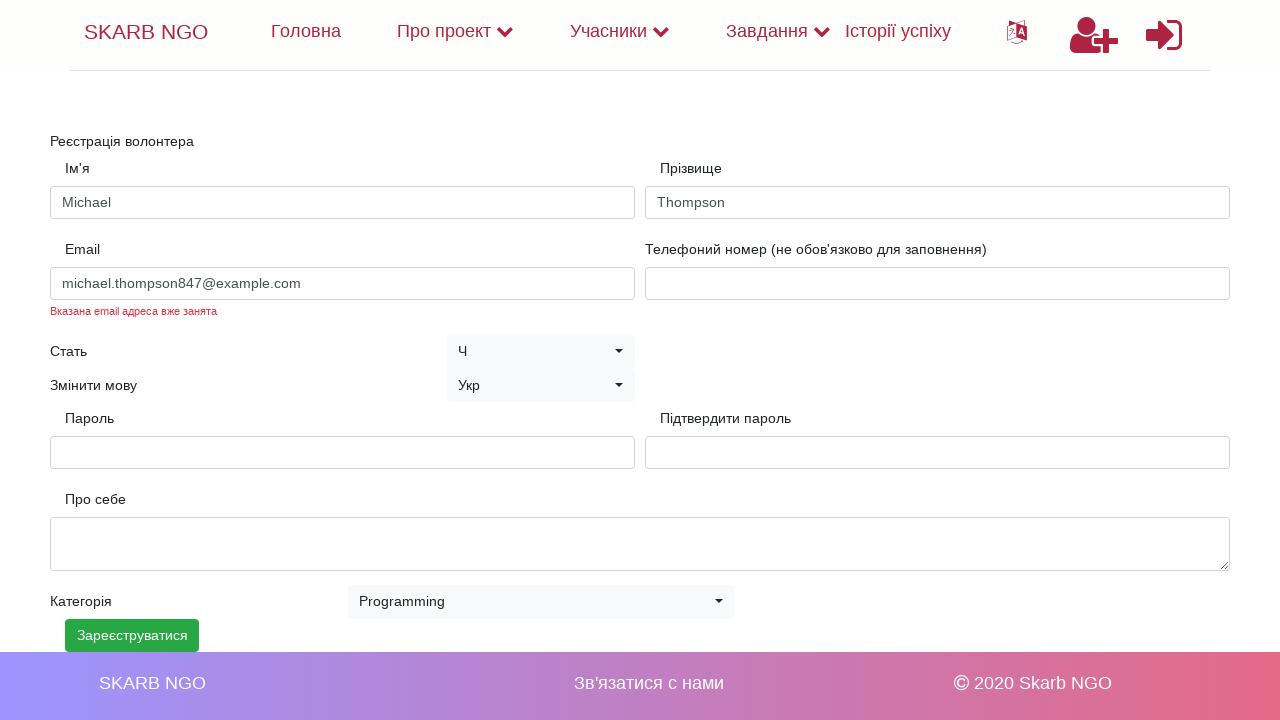

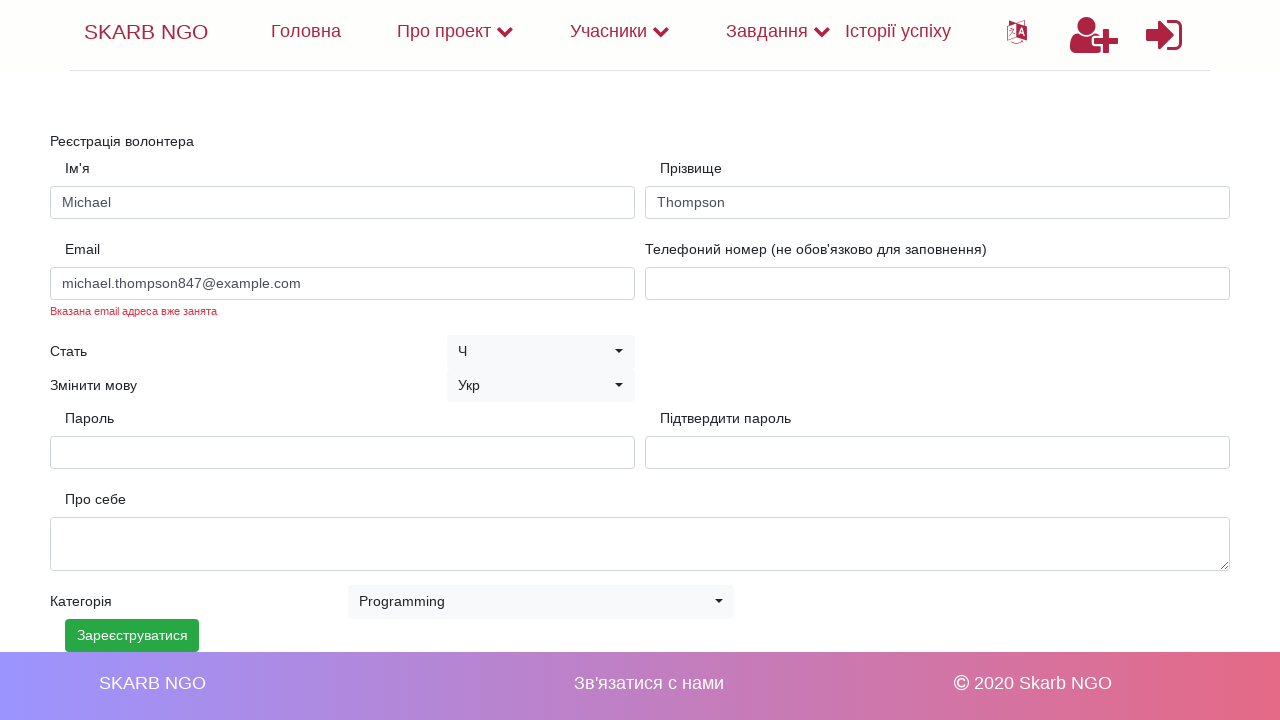